Navigates to OrangeHRM contact sales page and verifies that the country and number of employees dropdown fields are present and functional

Starting URL: https://www.orangehrm.com/en/contact-sales

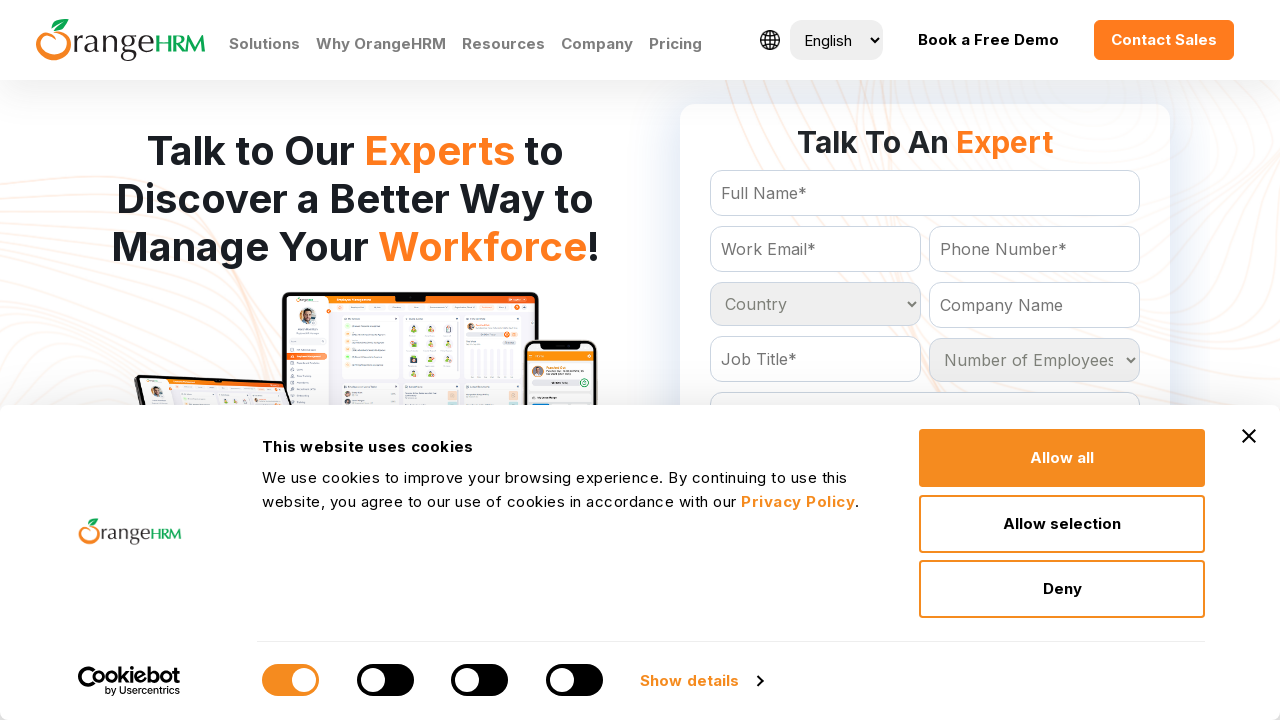

Navigated to OrangeHRM contact sales page
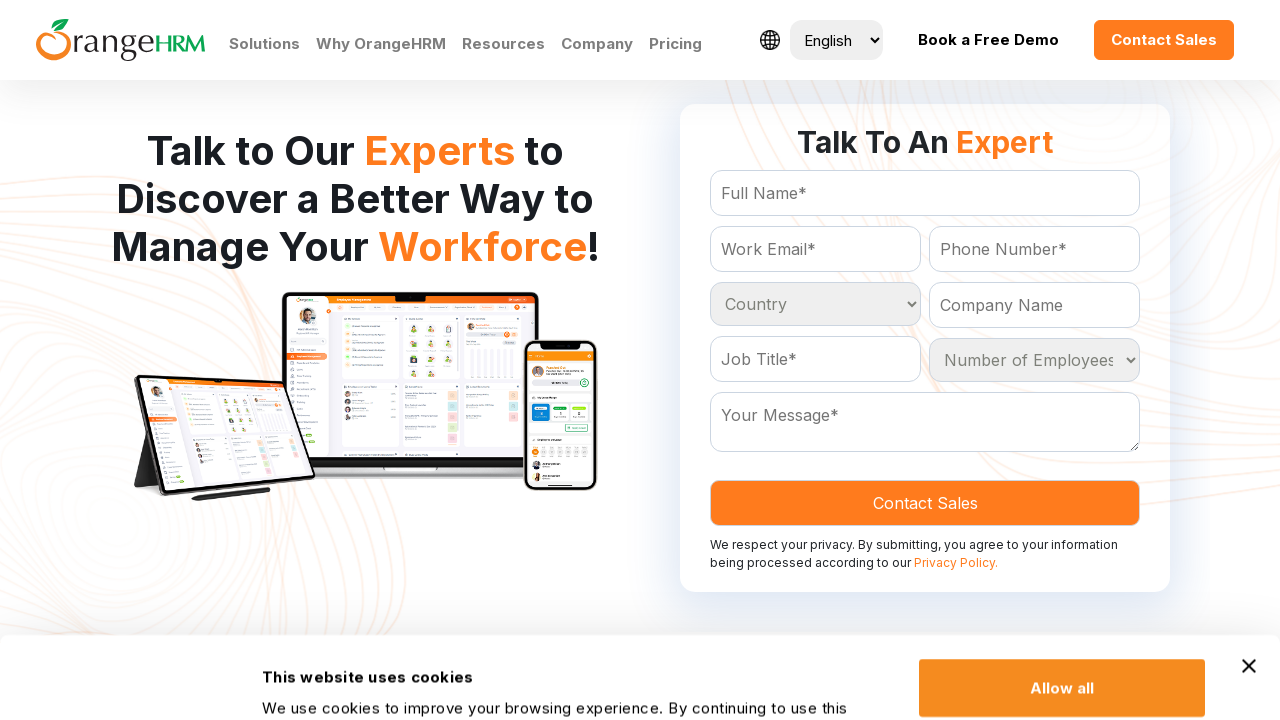

Country dropdown selector is present on the page
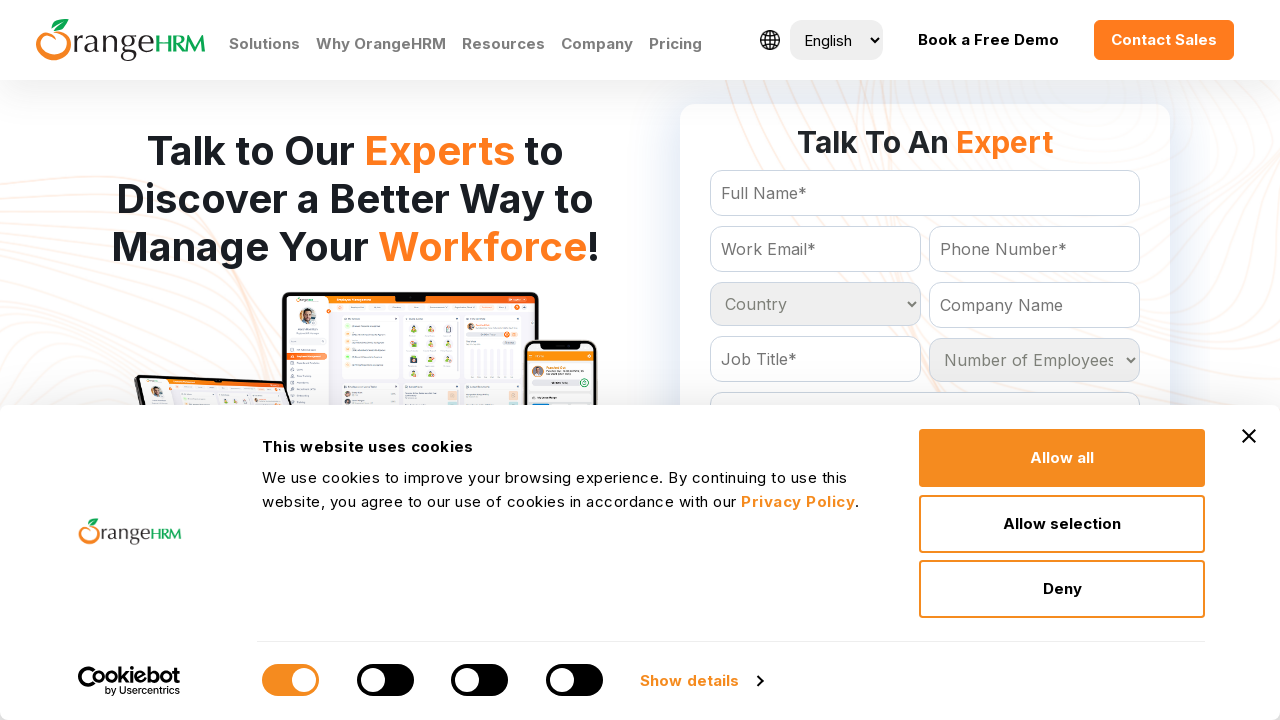

Number of employees dropdown selector is present on the page
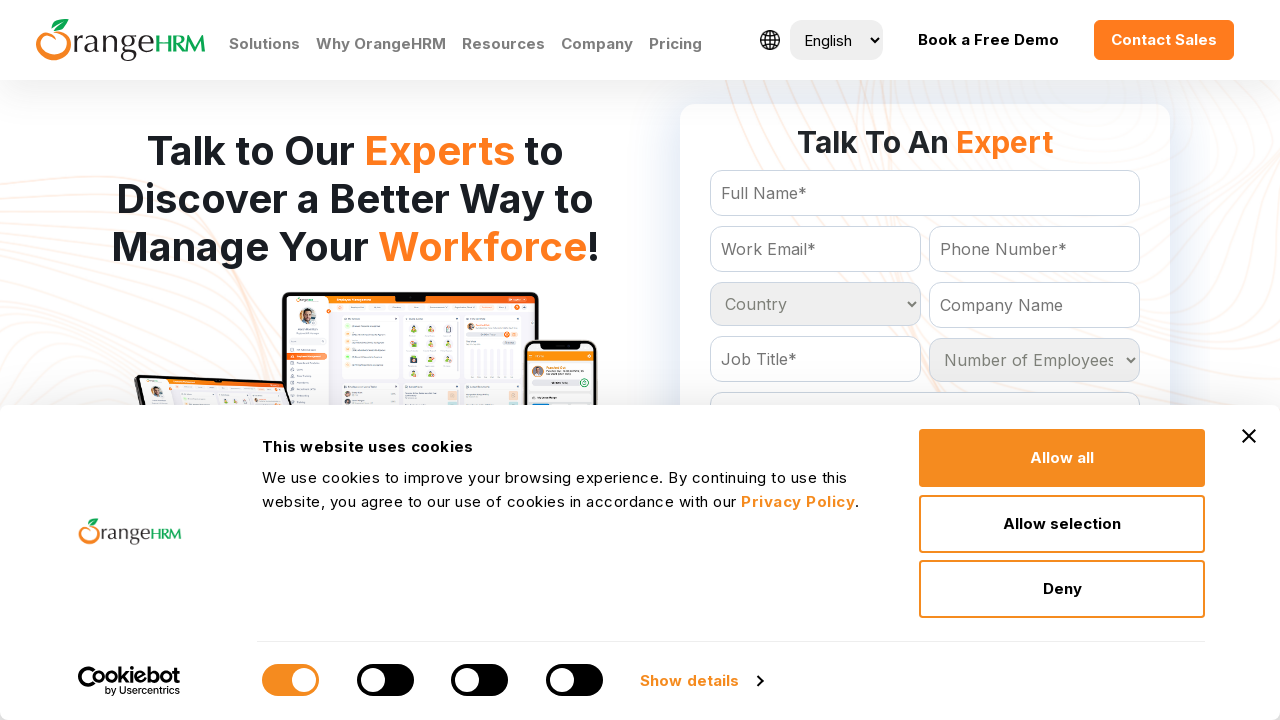

Located country dropdown element
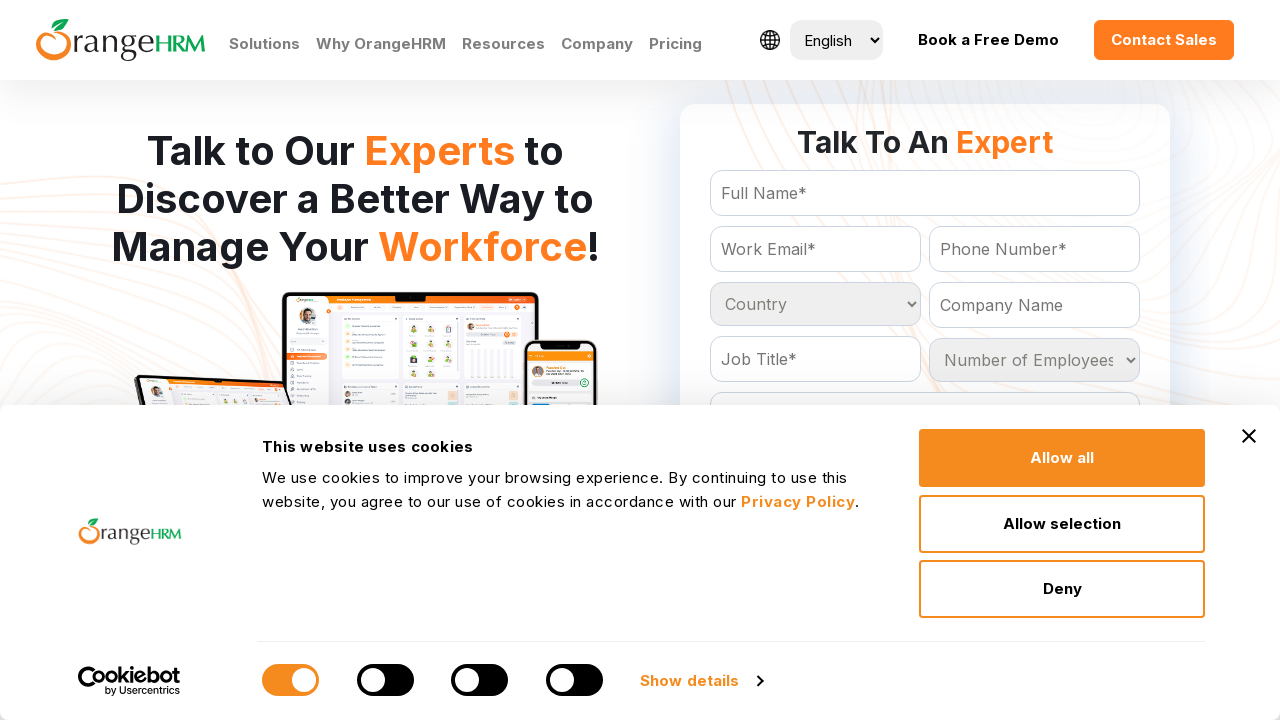

Clicked on country dropdown to open options at (815, 304) on #Form_getForm_Country
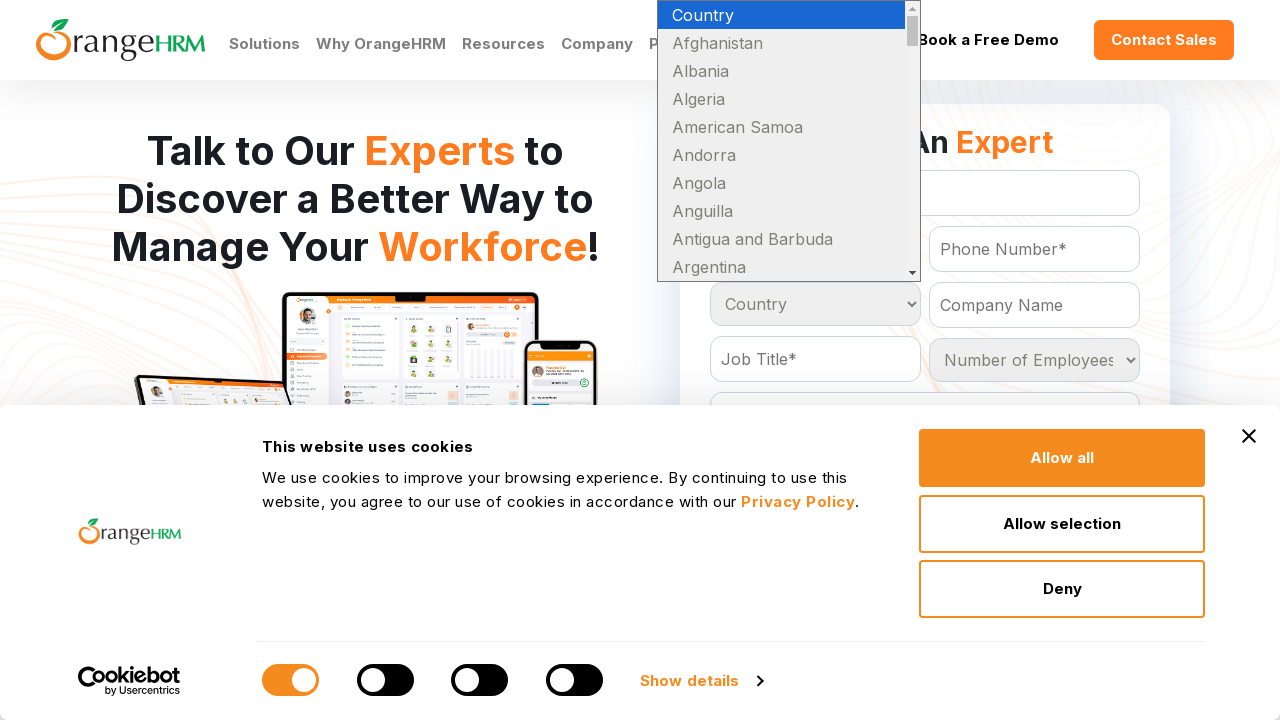

Located number of employees dropdown element
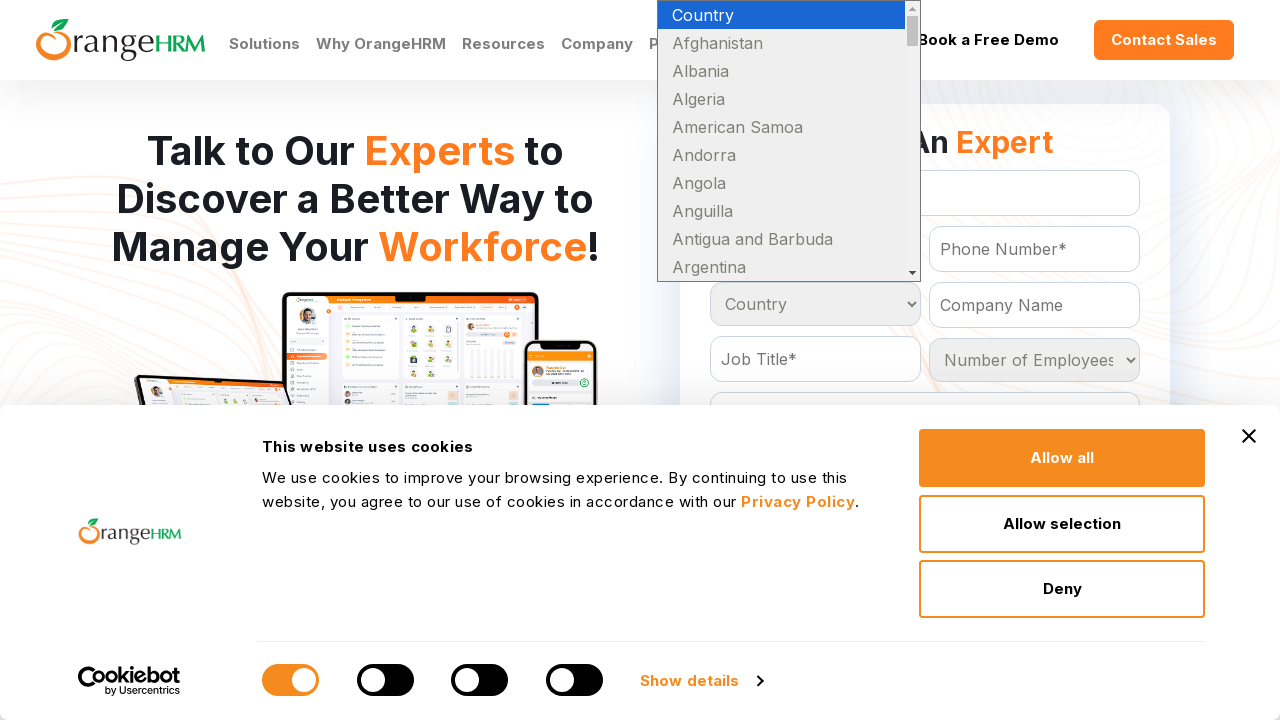

Clicked on number of employees dropdown to open options at (1035, 360) on #Form_getForm_NoOfEmployees
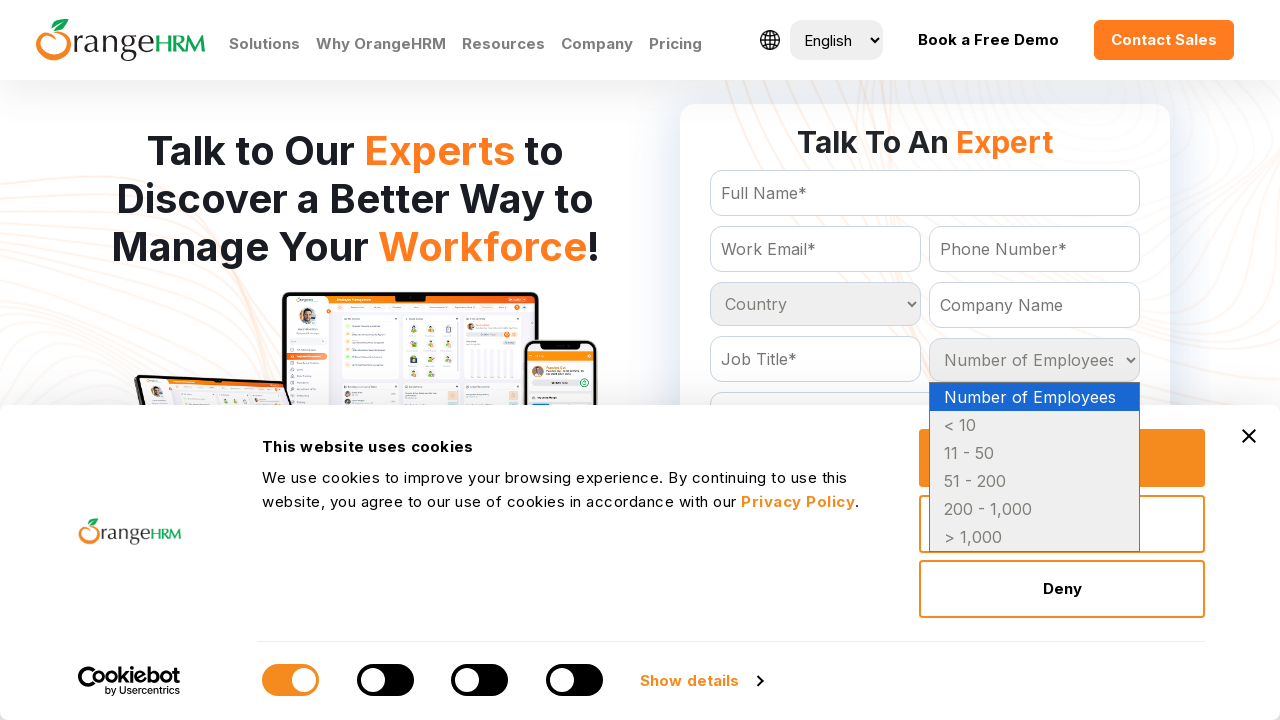

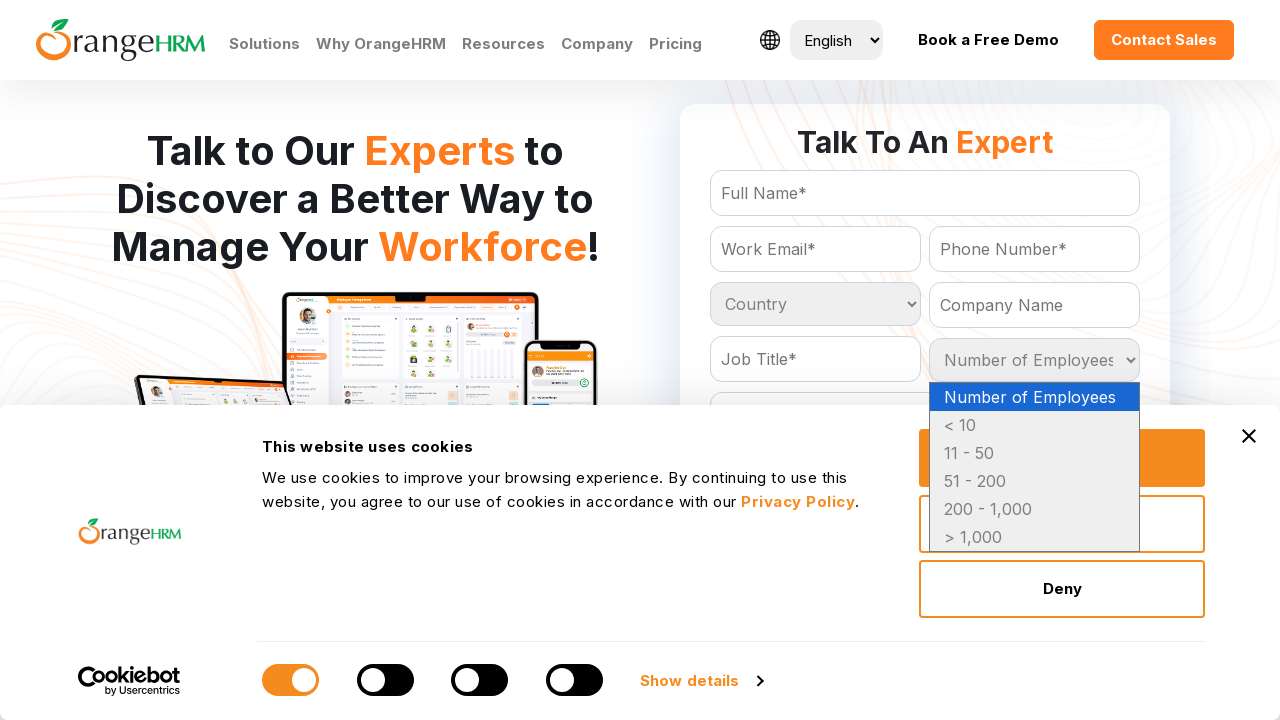